Tests finding an element by ID and verifying the heading text is present

Starting URL: https://kristinek.github.io/site/examples/locators

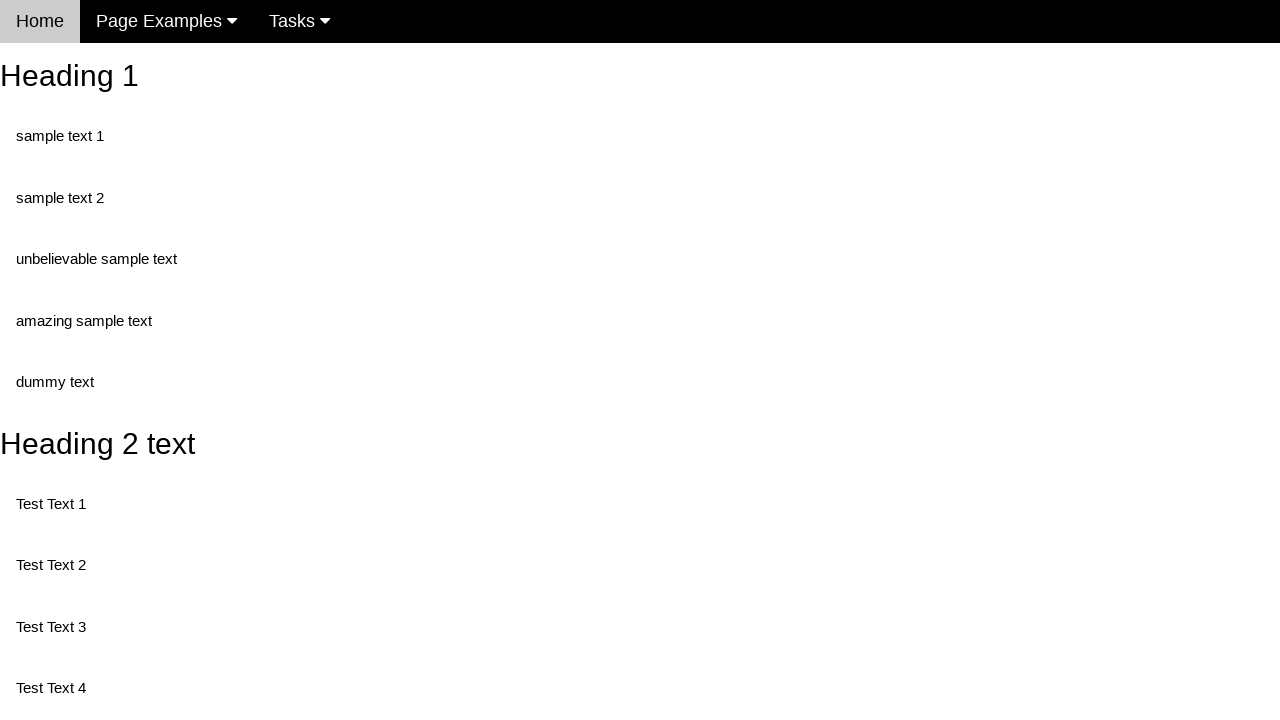

Navigated to locators example page
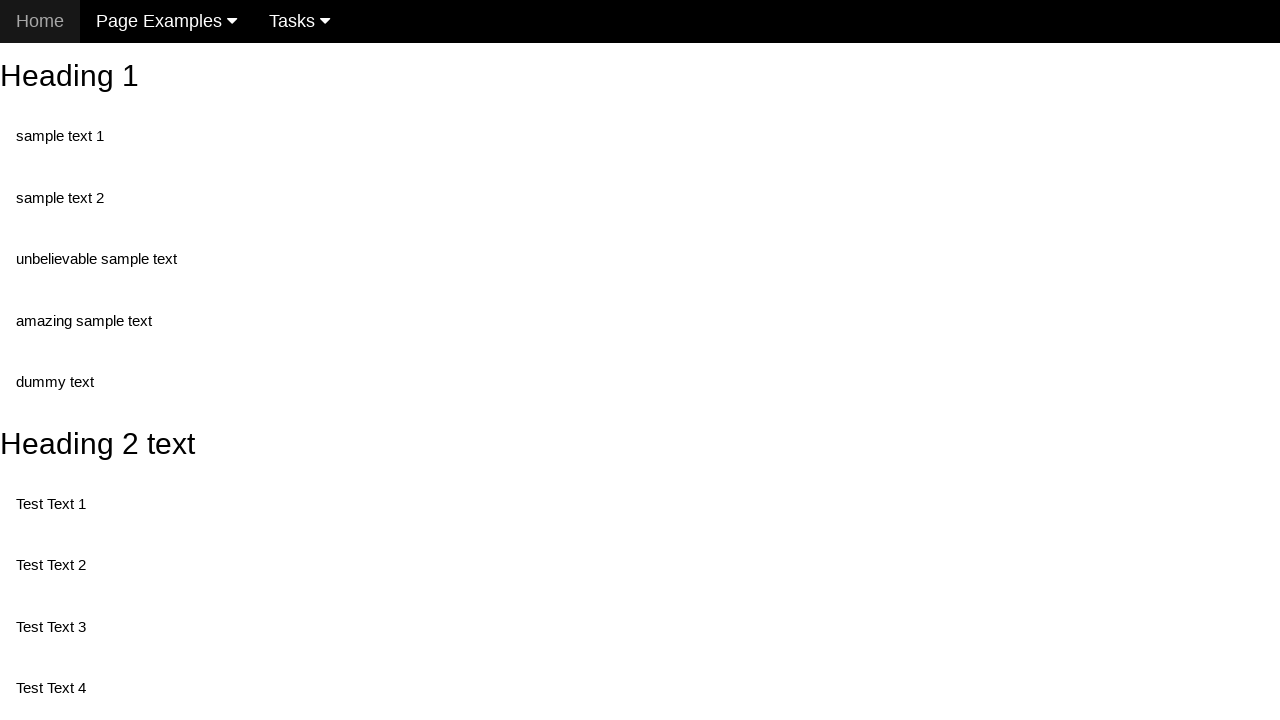

Located element with id 'heading_2' and waited for it to be visible
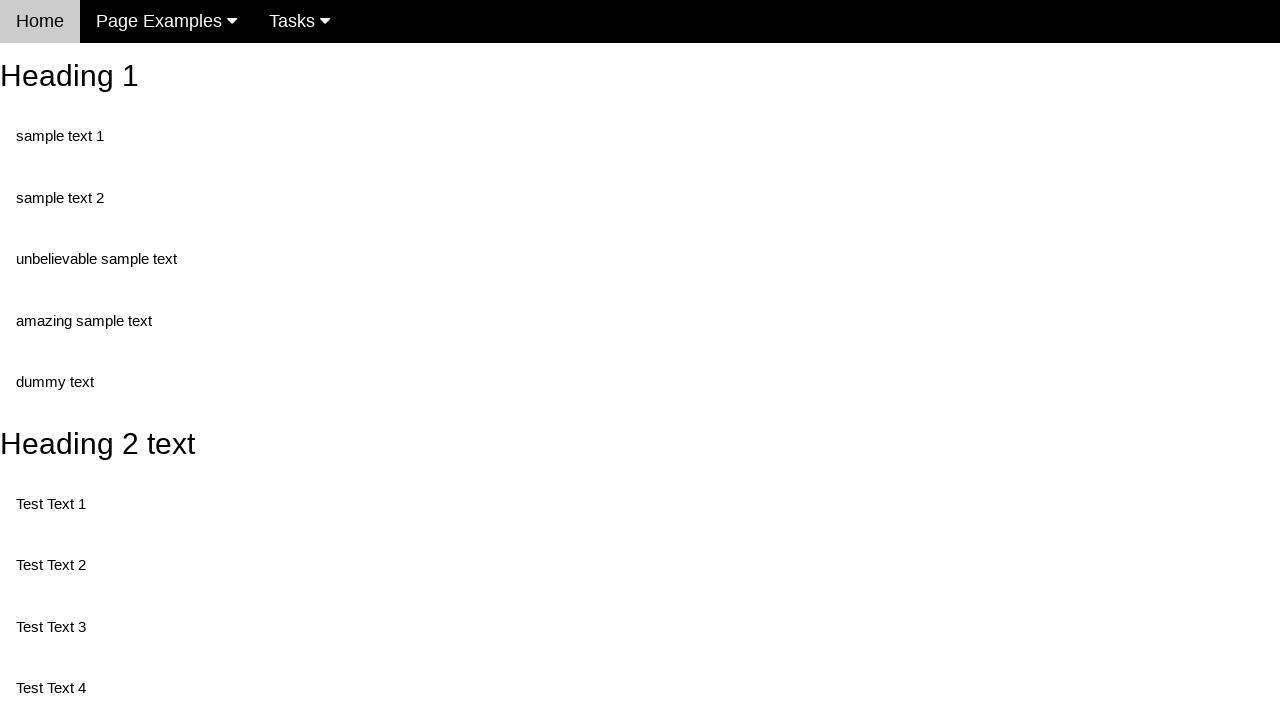

Verified heading text matches 'Heading 2 text'
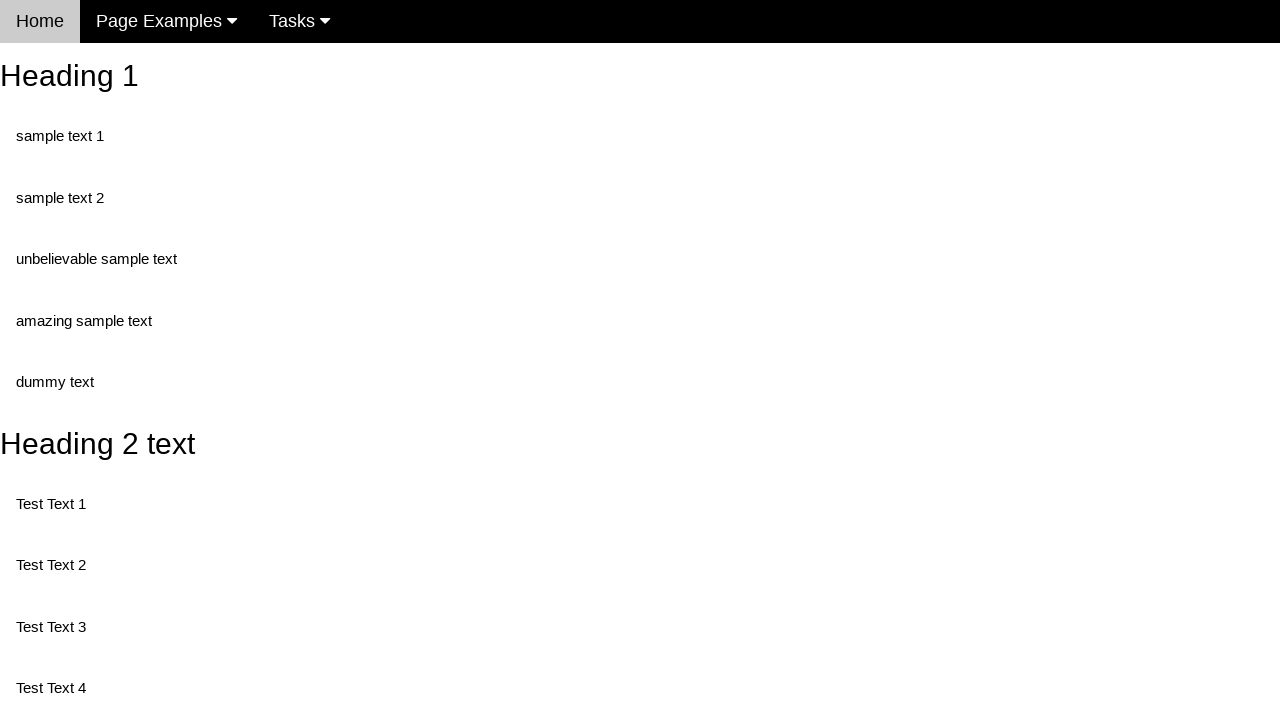

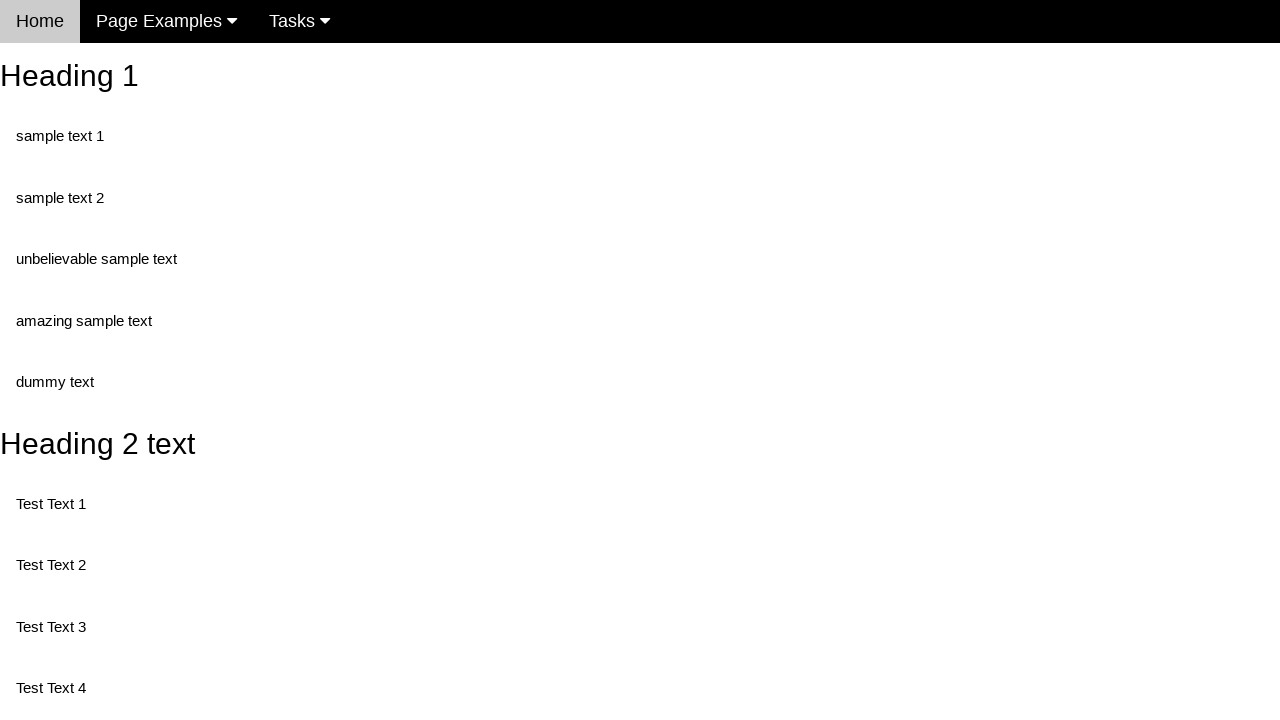